Tests navigation to the "Top Week" page, clicks on the first post, and verifies that the post page loads correctly with matching title and URL

Starting URL: https://dev.to

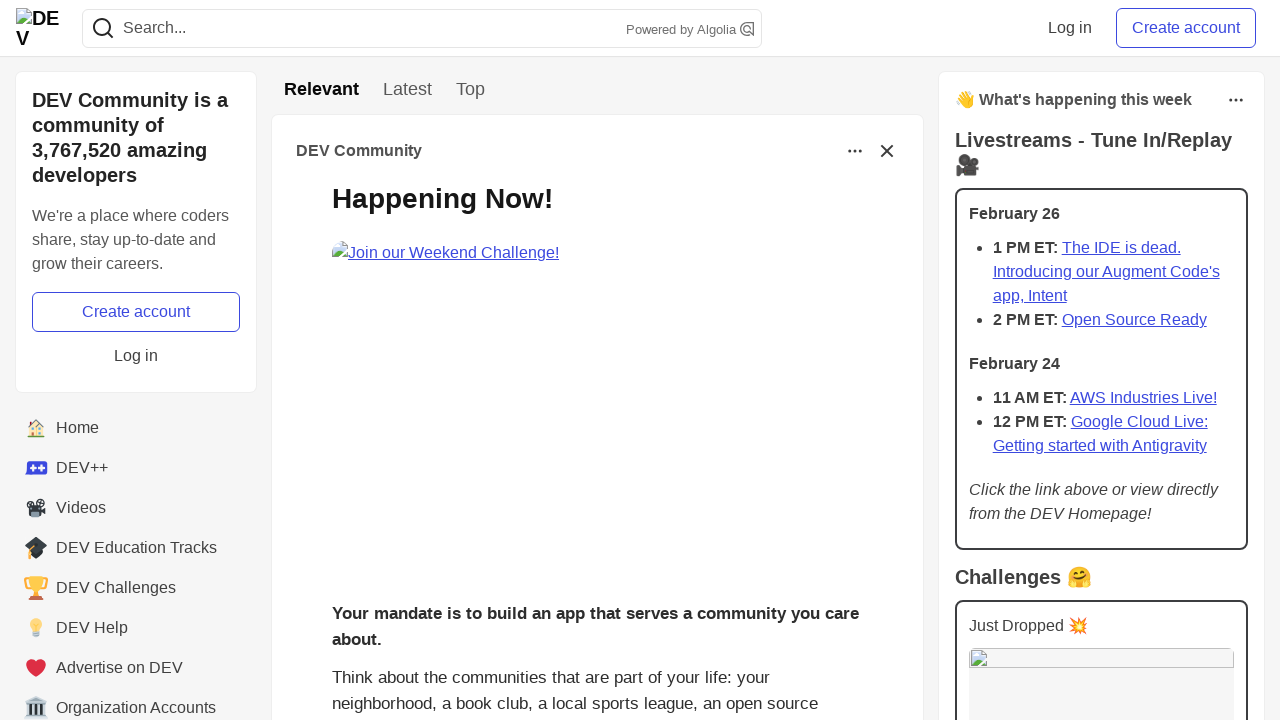

Clicked on 'Week' link to navigate to top posts of the week at (470, 90) on a[href='/top/week']
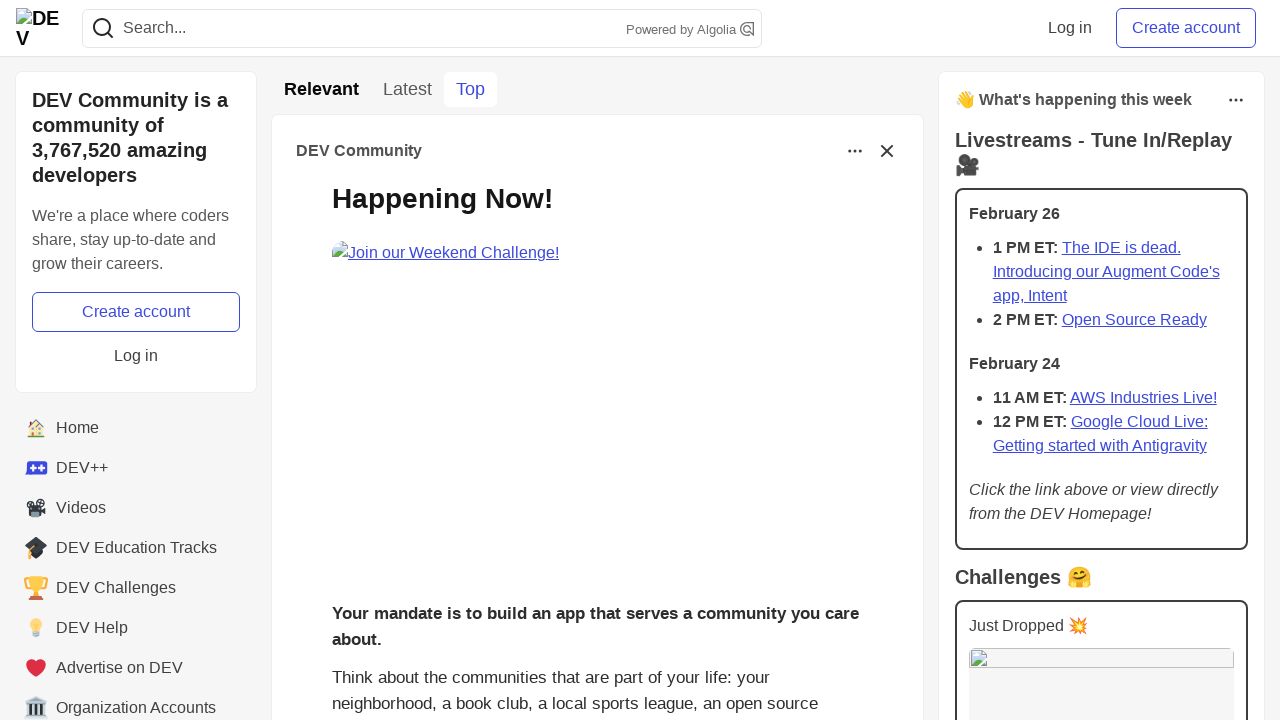

Navigation to top/week page completed
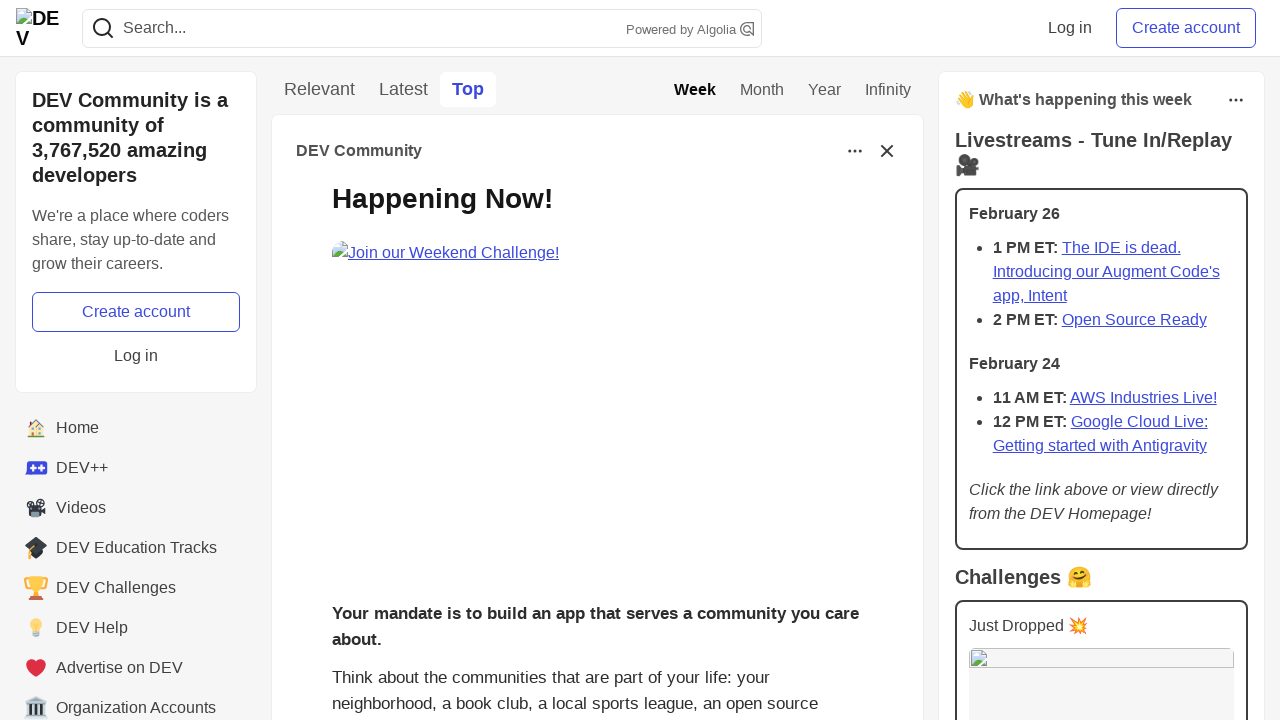

Post titles loaded and visible
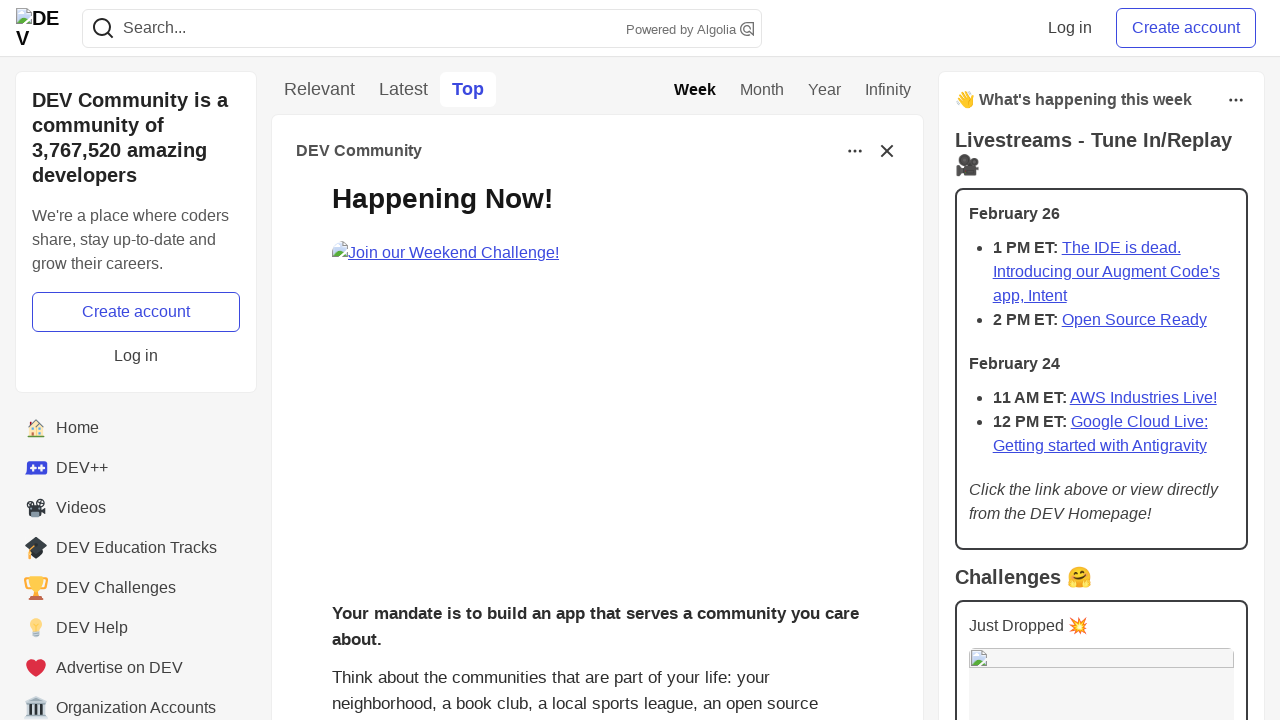

Clicked on the first post in the top week listing at (617, 389) on h2.crayons-story__title > a >> nth=0
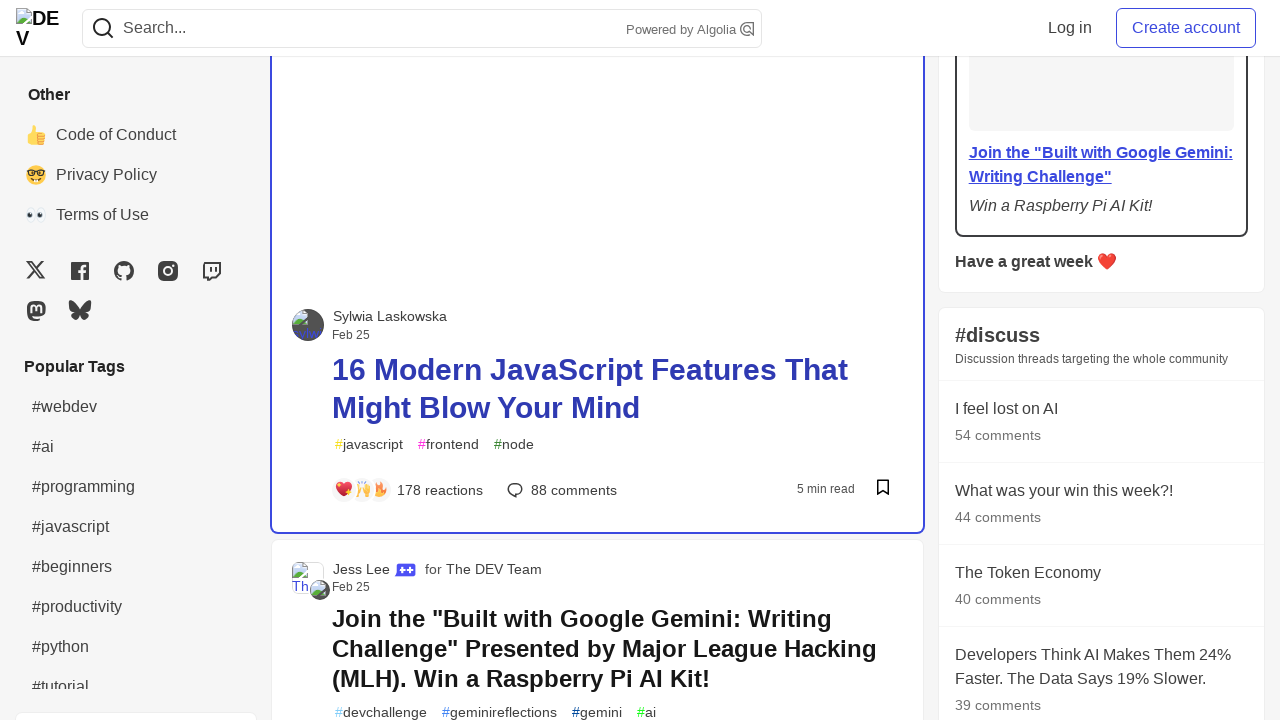

Post page loaded with title visible
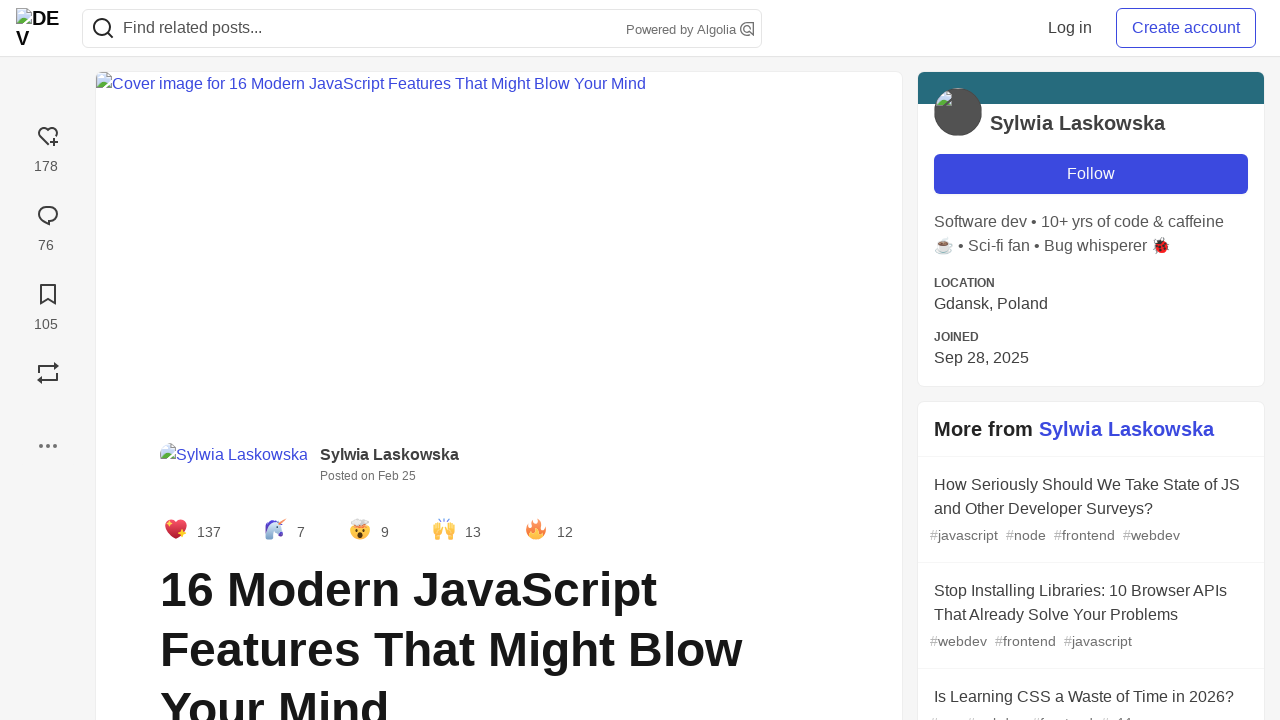

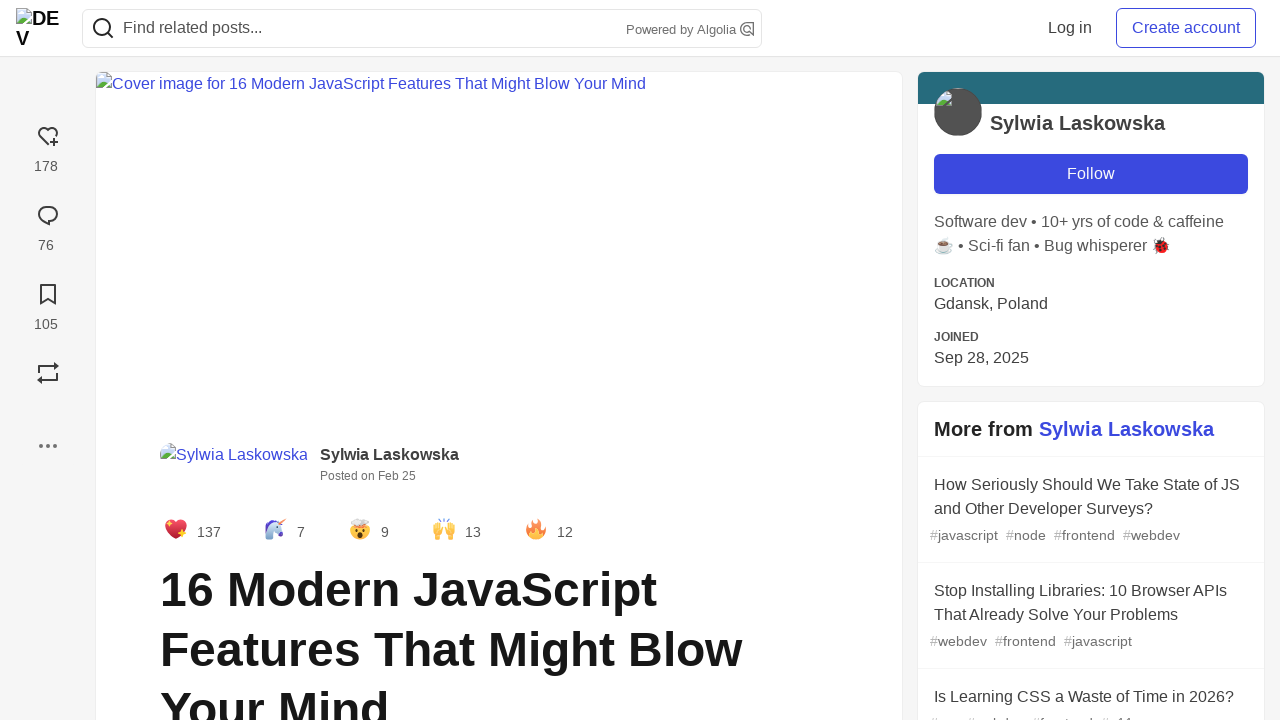